Tests selecting the second option from a dropdown by index and verifies it becomes selected

Starting URL: http://the-internet.herokuapp.com/dropdown

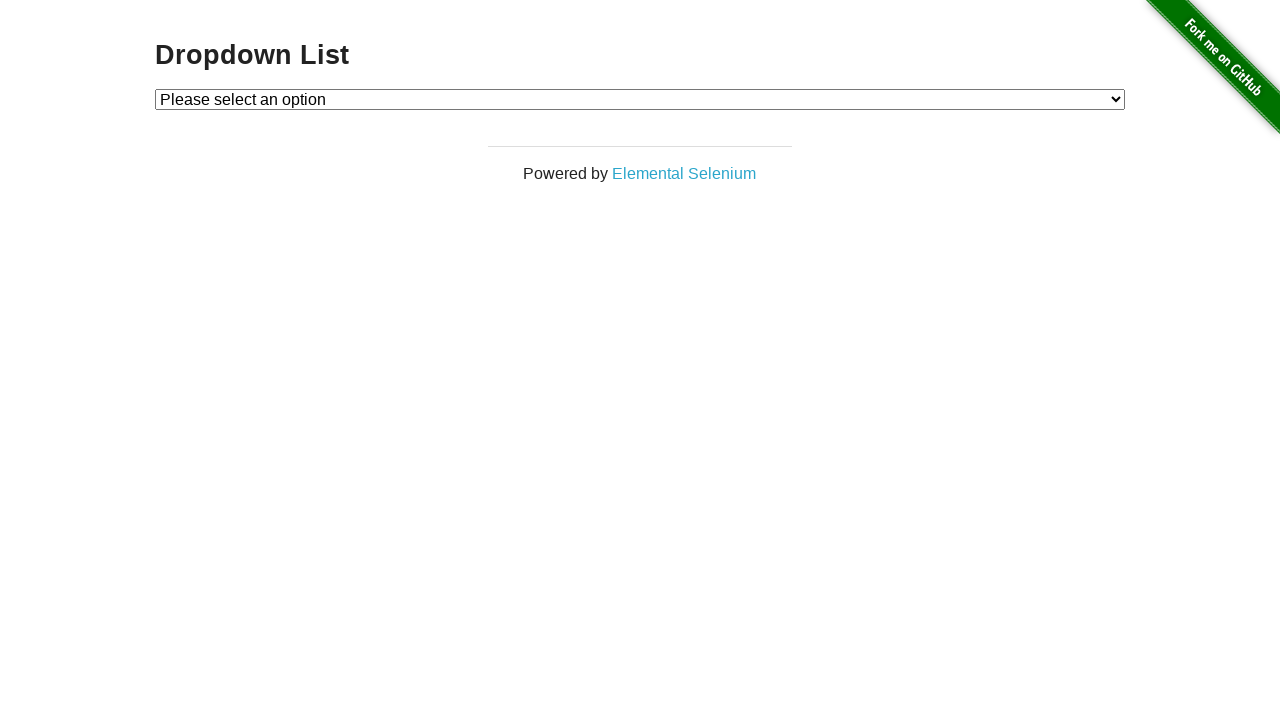

Selected second option (index 2) from dropdown on #dropdown
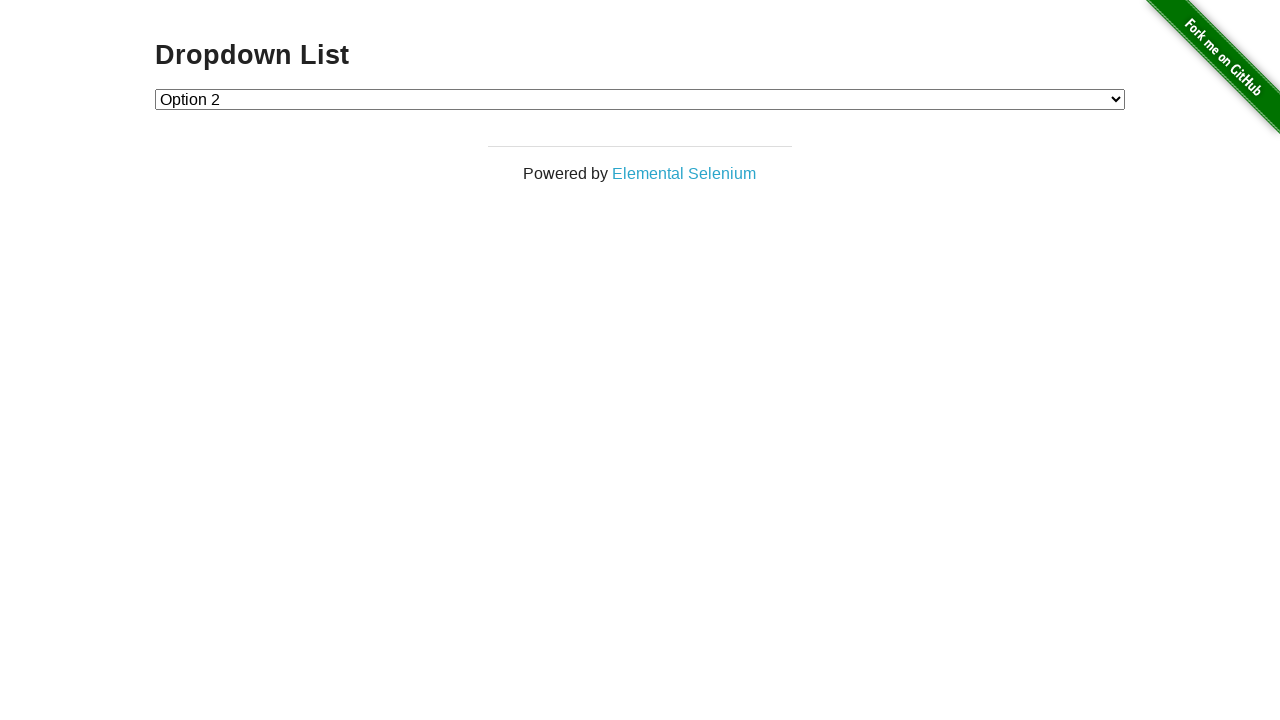

Retrieved selected value from dropdown
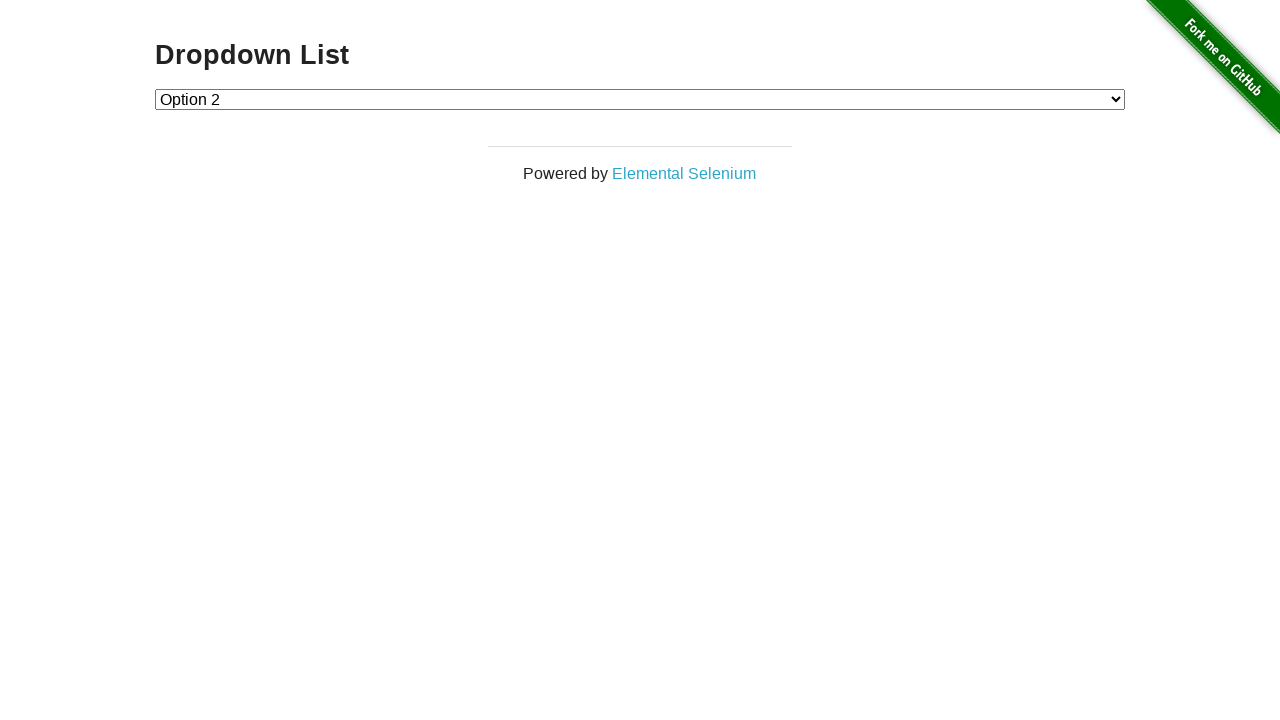

Verified that option 2 is selected (value == '2')
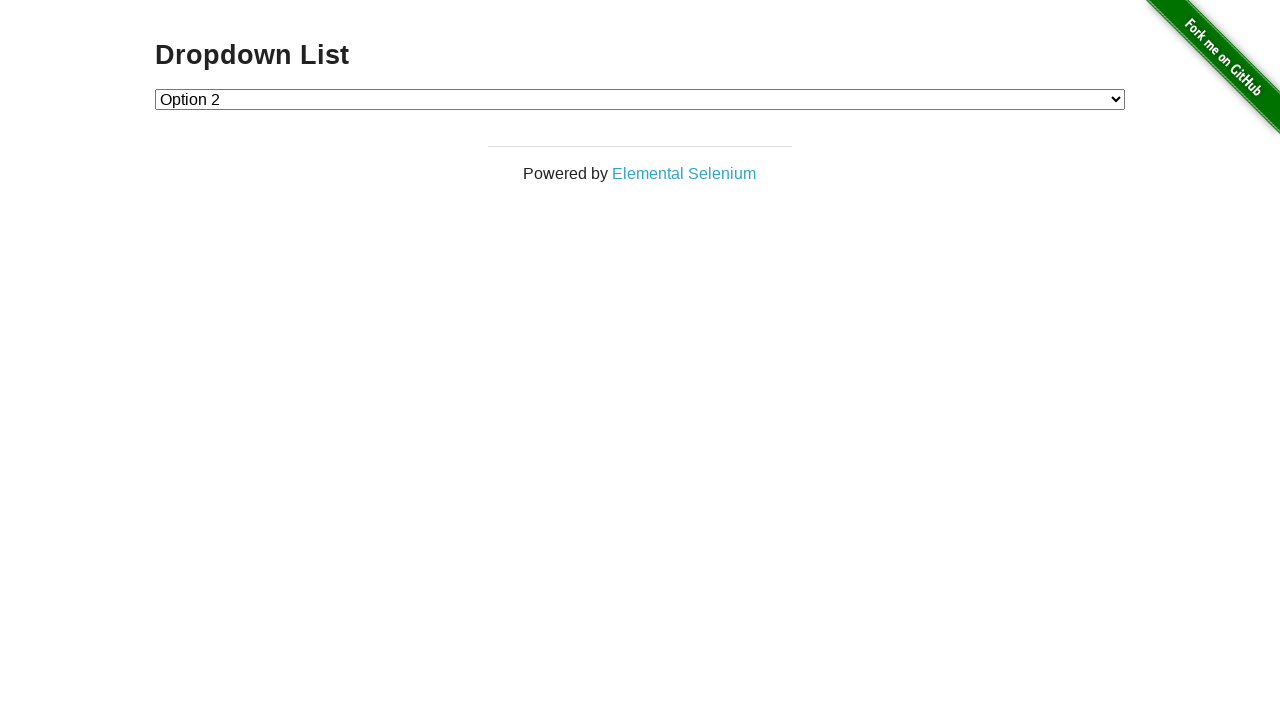

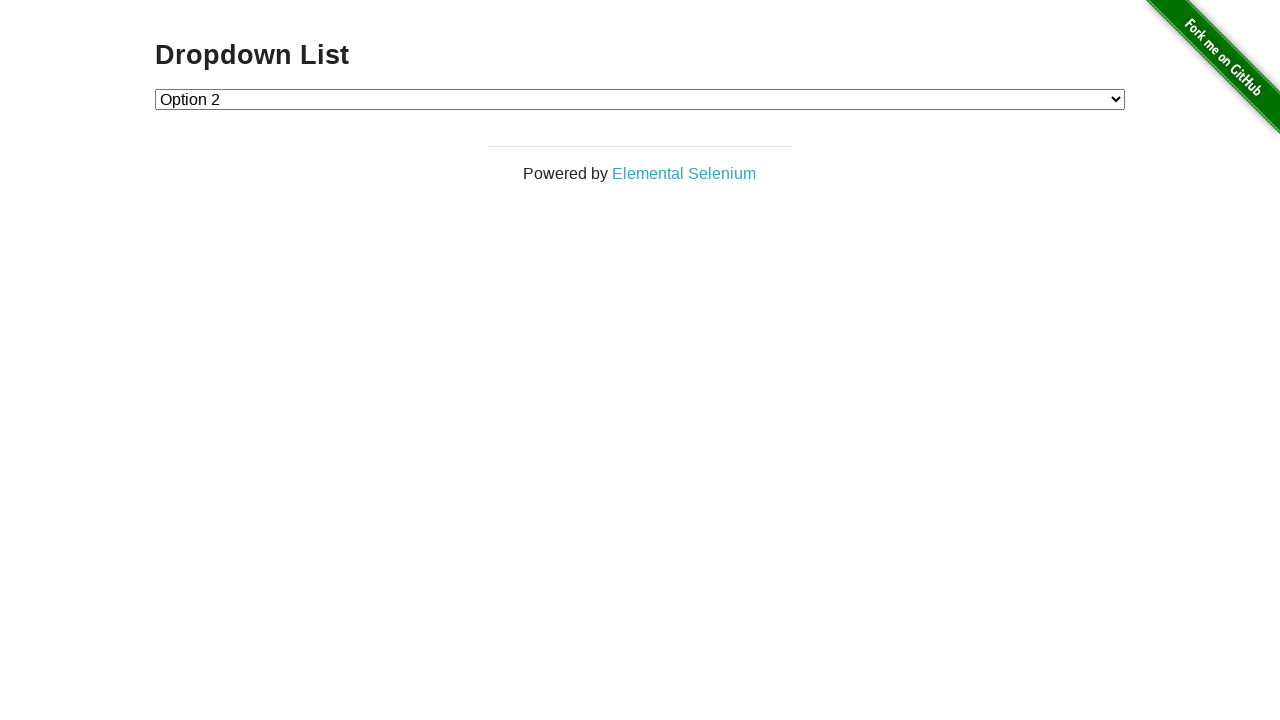